Navigates to Steam store (Russian locale) and verifies the page title is correct.

Starting URL: https://store.steampowered.com/?l=russian

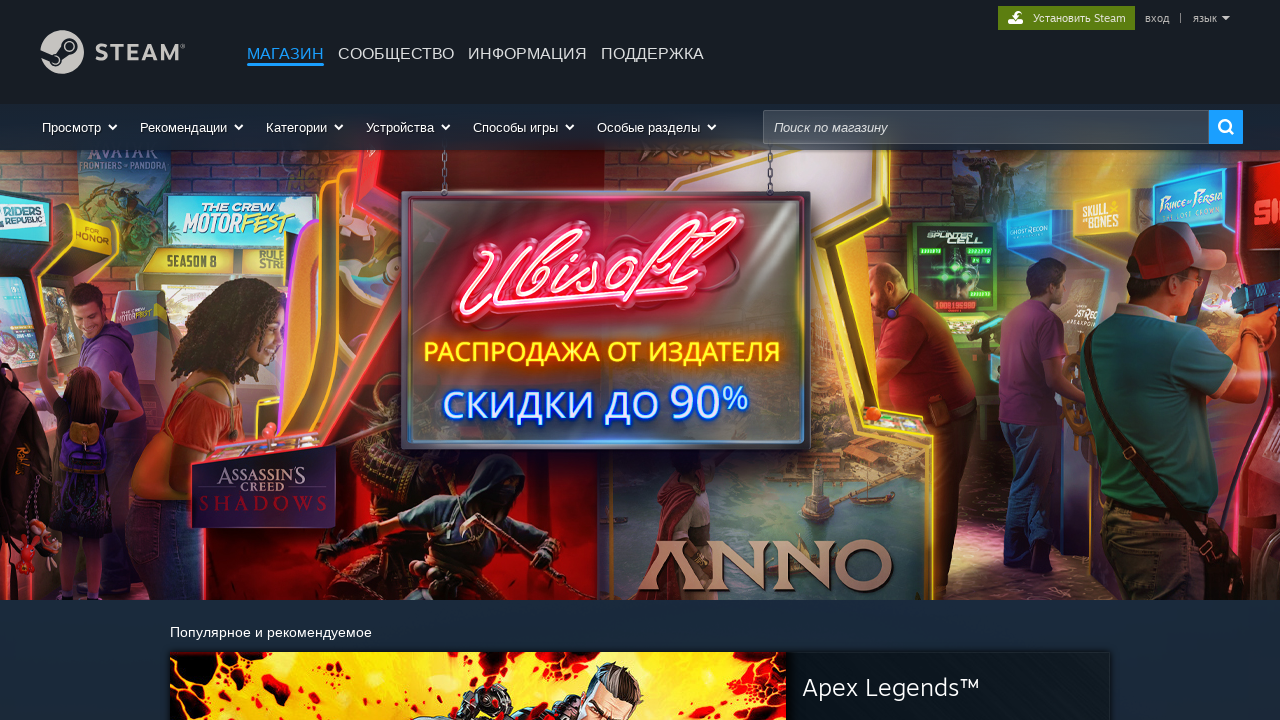

Navigated to Steam store with Russian locale
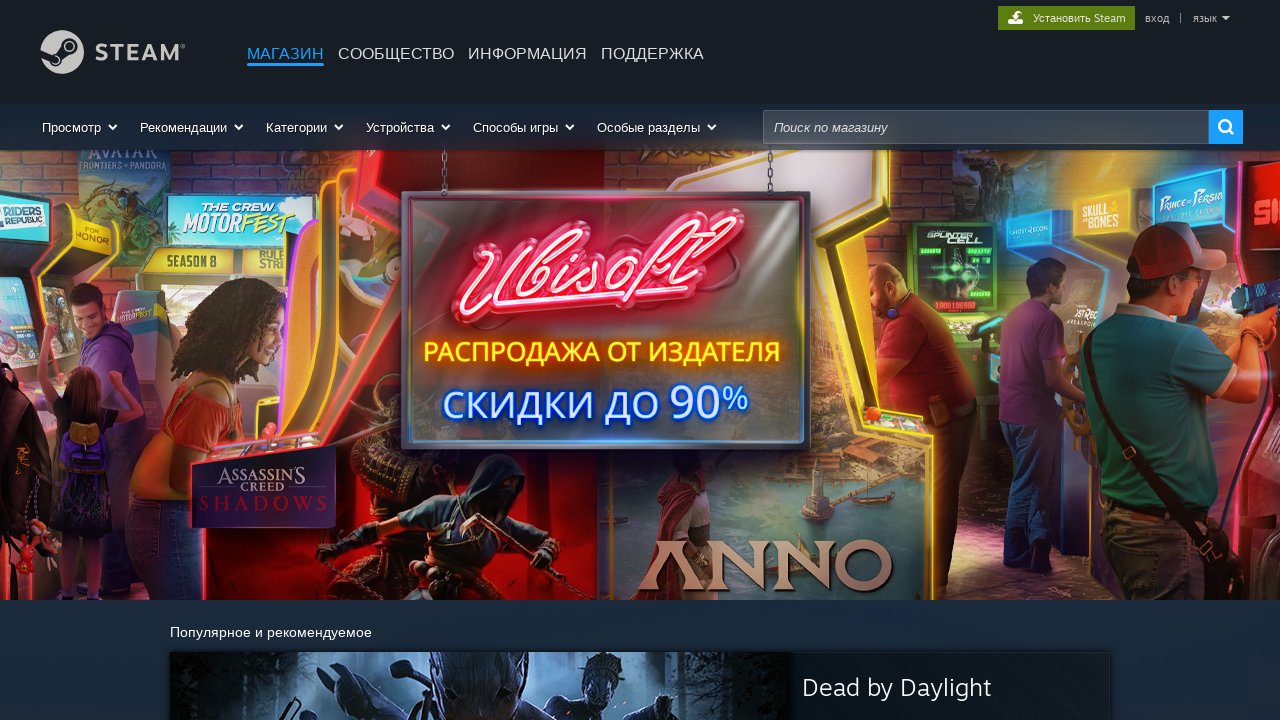

Verified page title is 'Добро пожаловать в Steam'
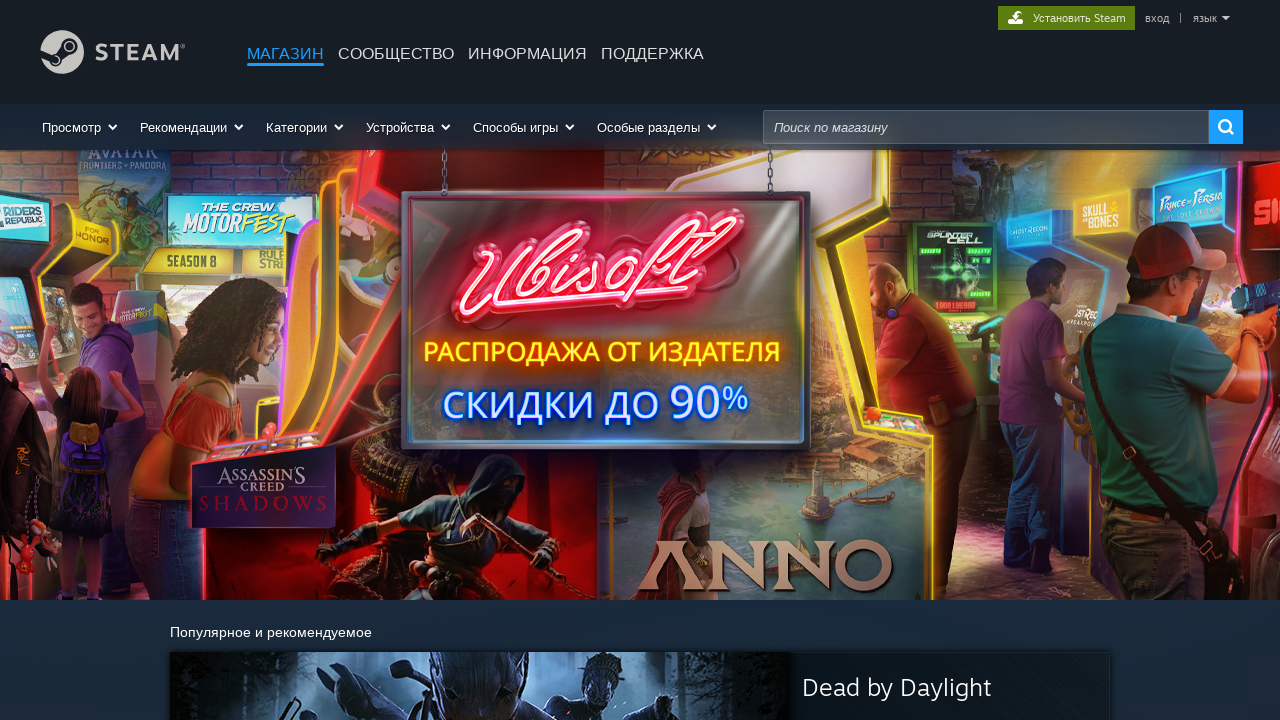

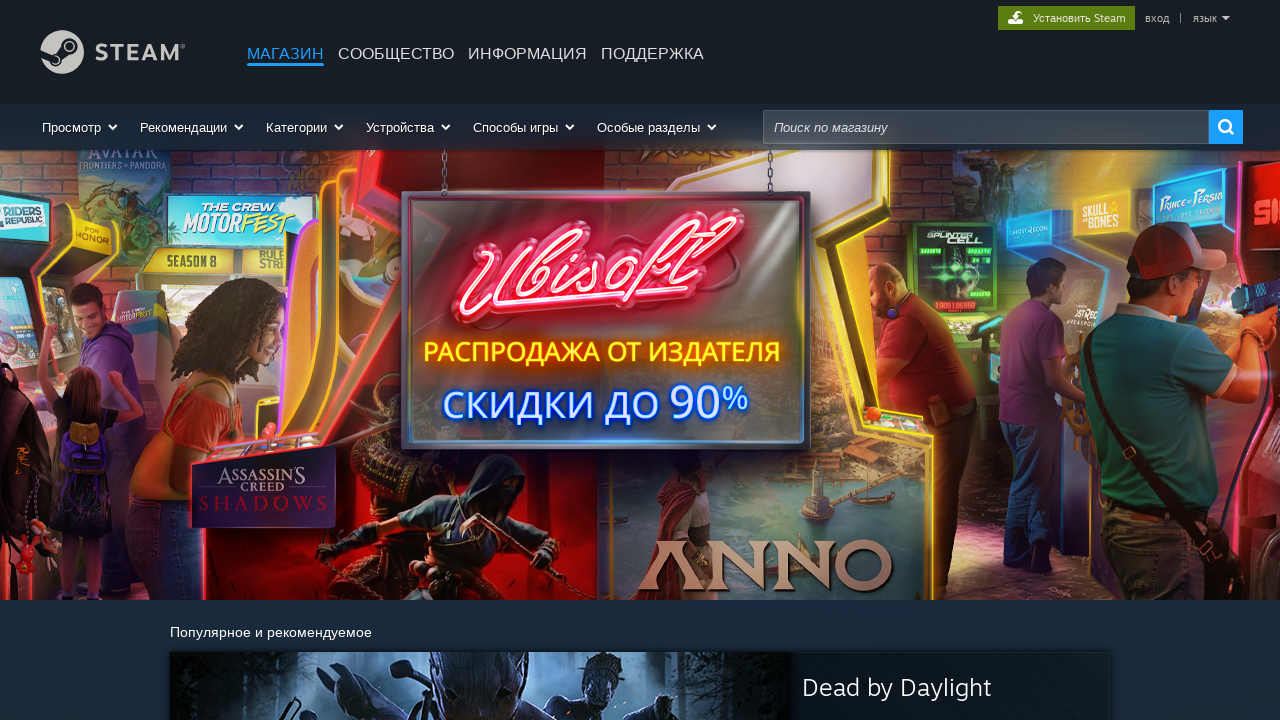